Tests waiting for loading bar to disappear after clicking Start button

Starting URL: https://the-internet.herokuapp.com/dynamic_loading/2

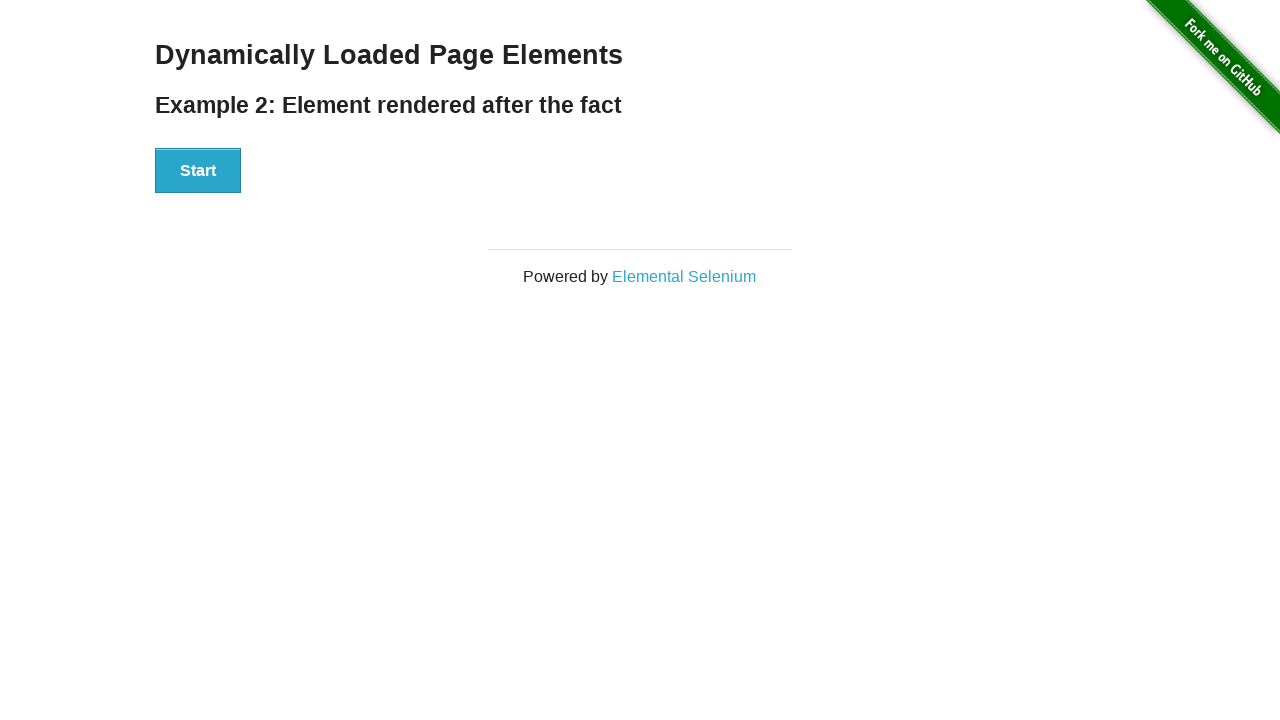

Clicked the Start button at (198, 171) on xpath=//button[contains(text(),'Start')]
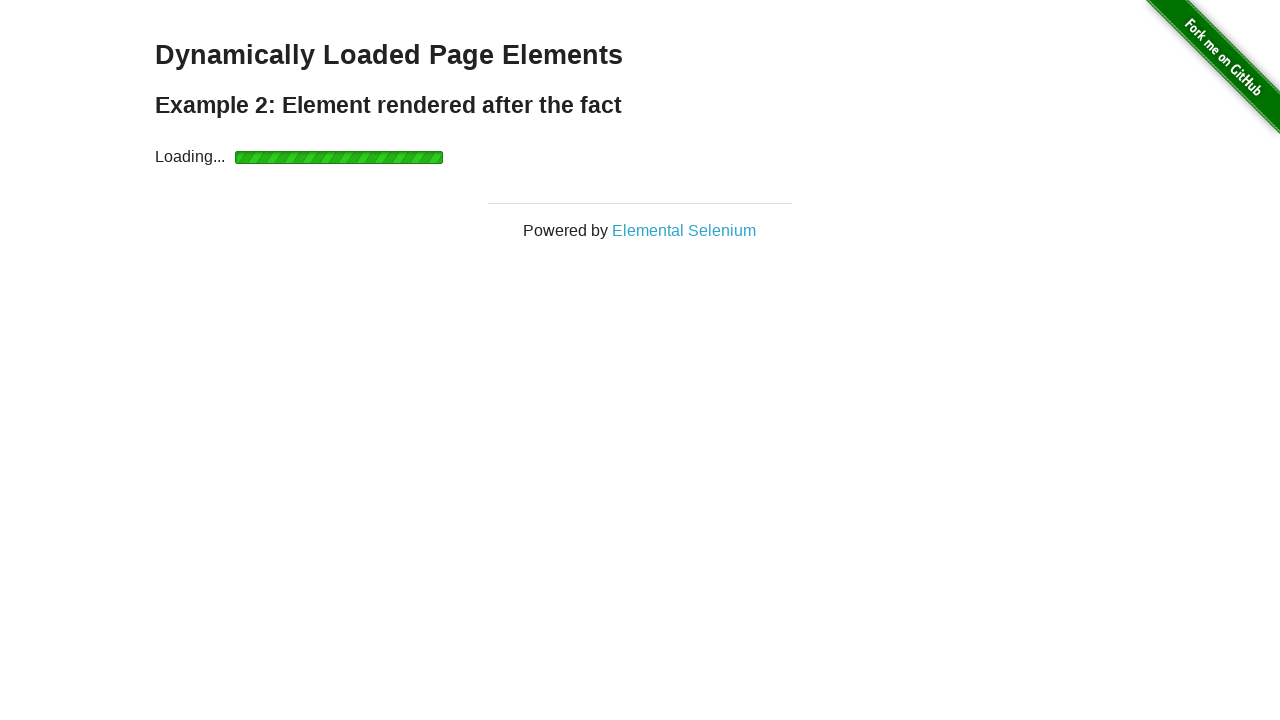

Waited for loading bar to disappear
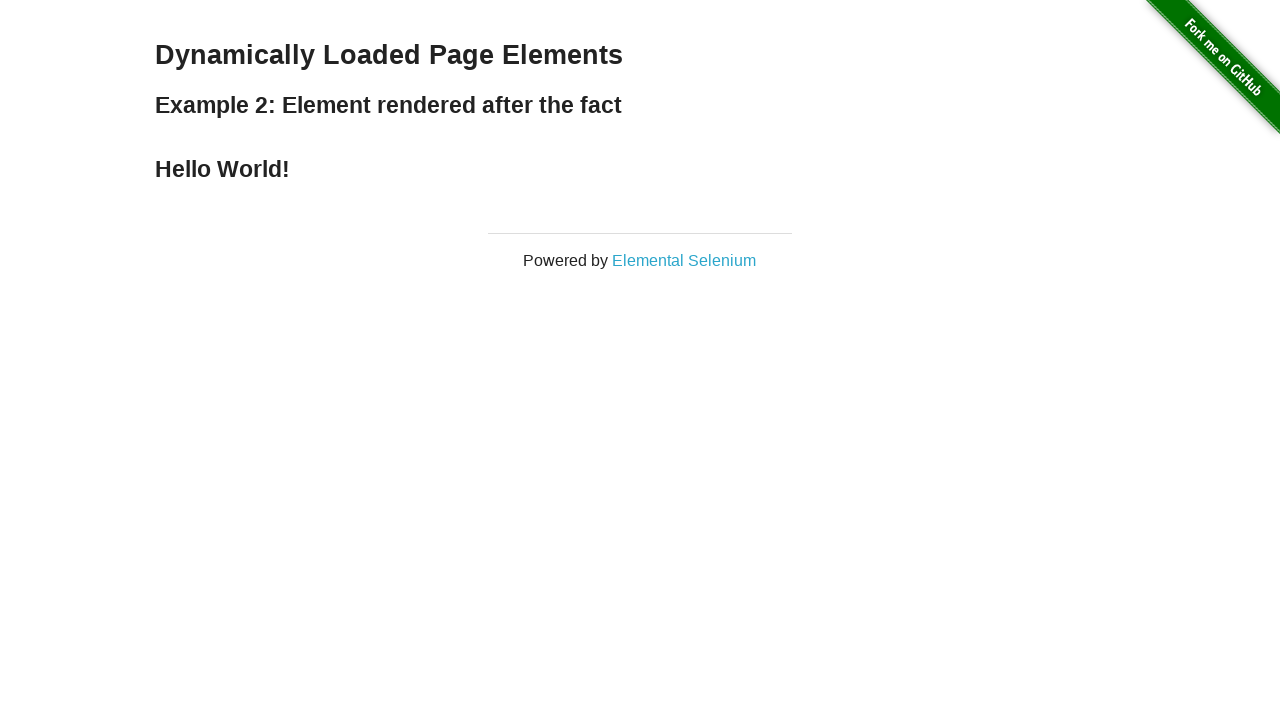

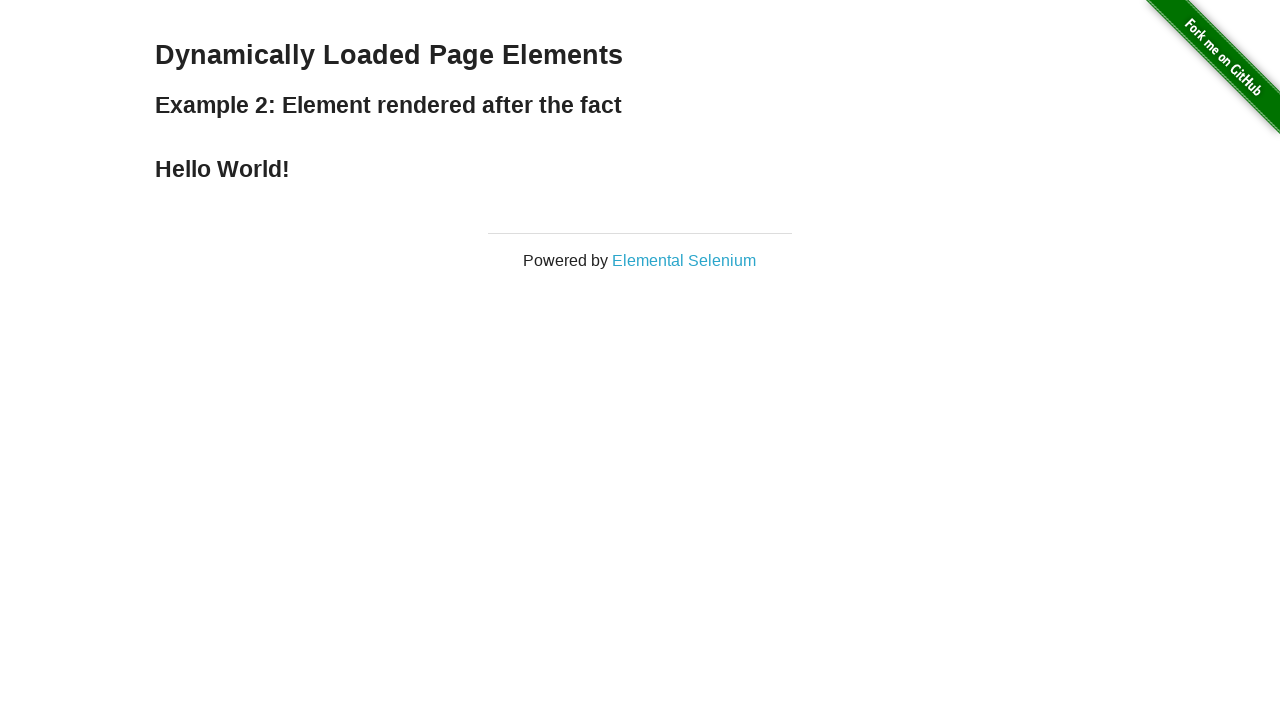